Tests the AngularJS homepage "The Basics" demo by entering a name in the input field and verifying that the greeting text updates to display "Hello [name]!"

Starting URL: https://www.angularjs.org

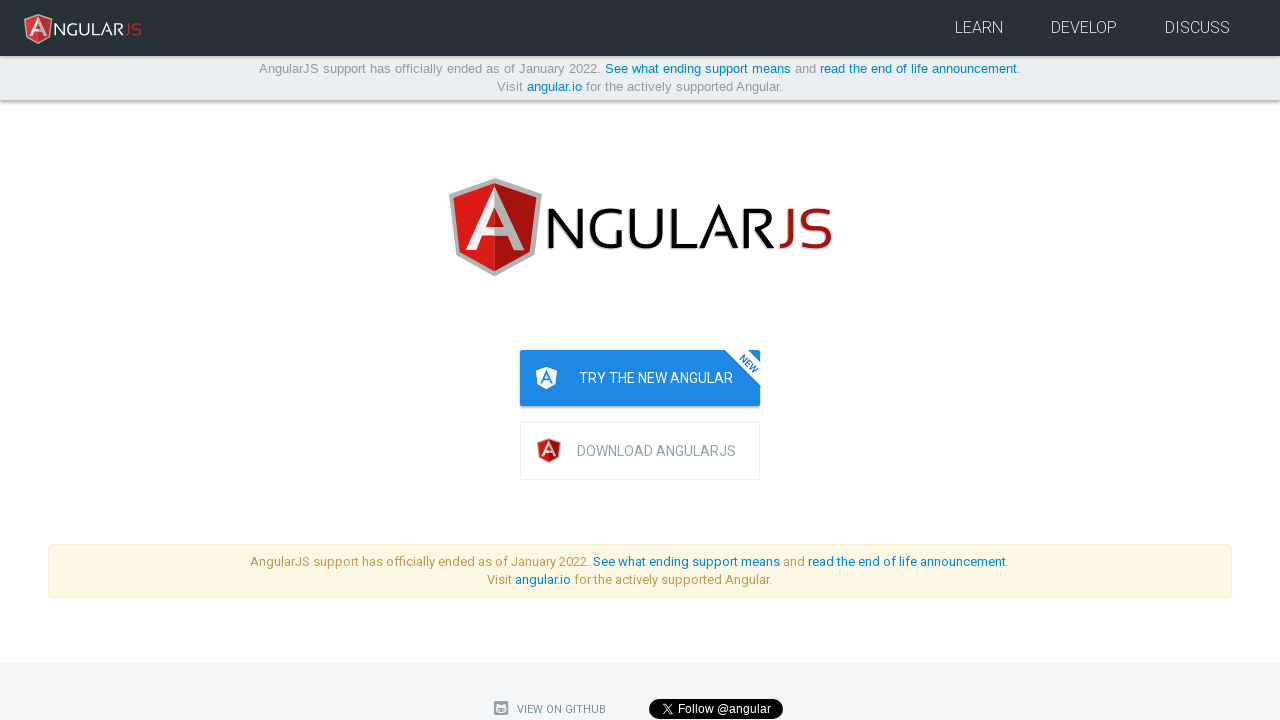

Navigated to AngularJS homepage
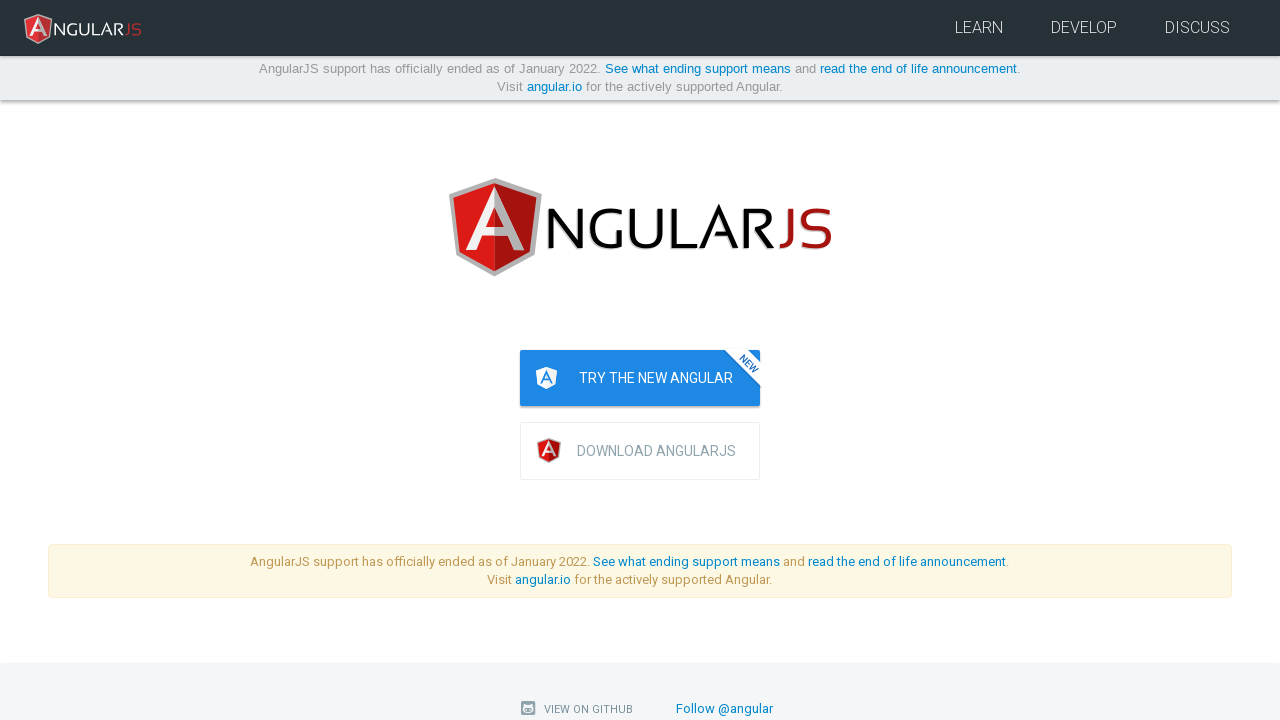

Filled name input field with 'Julie' on input[ng-model='yourName']
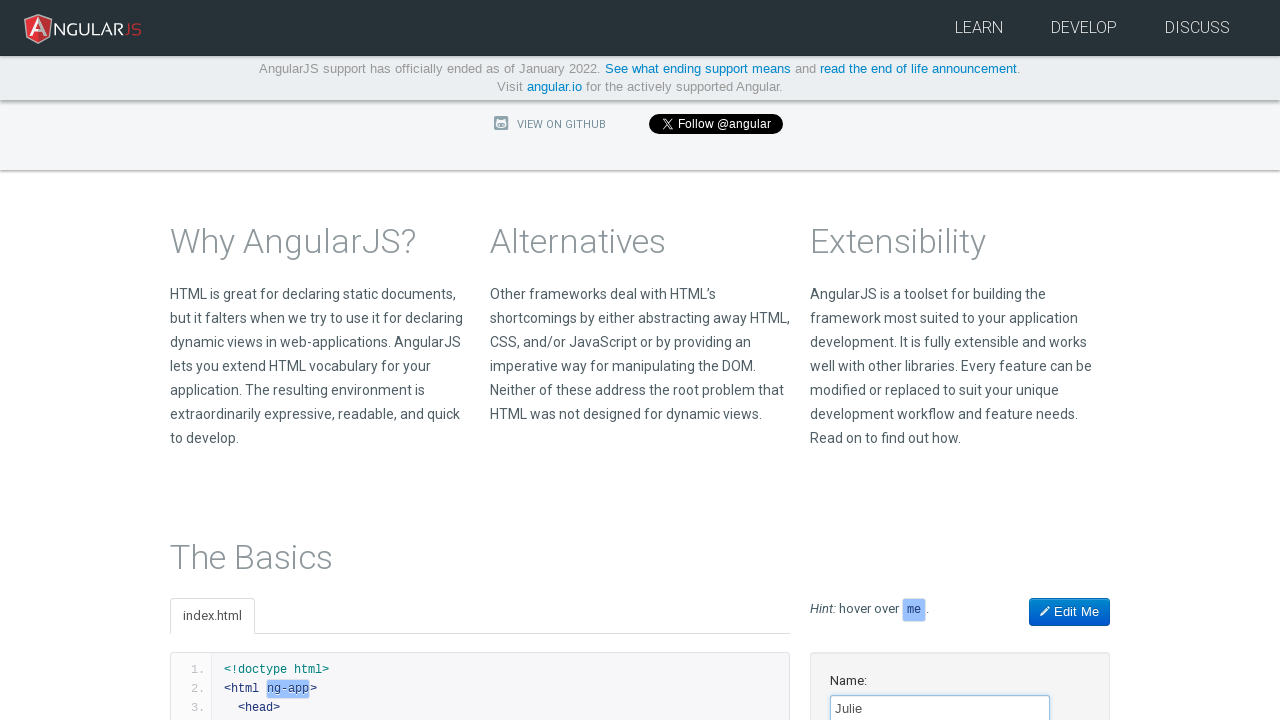

Verified greeting text updated to 'Hello Julie!'
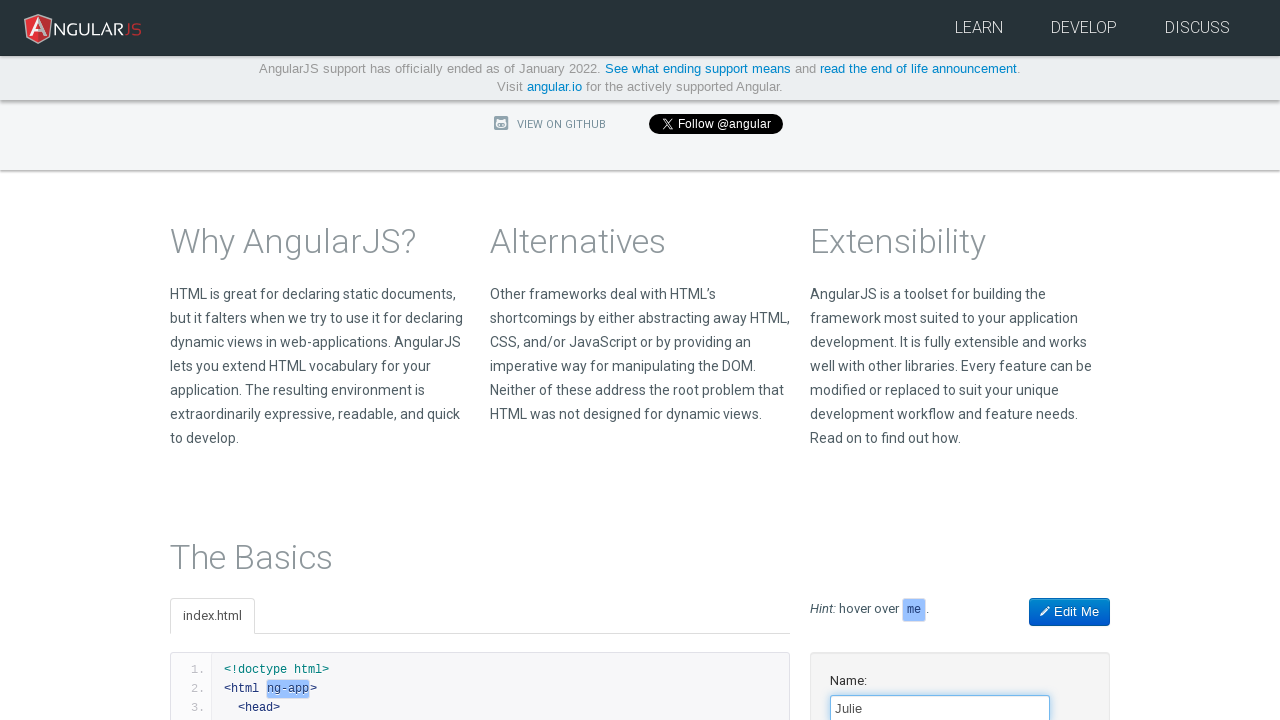

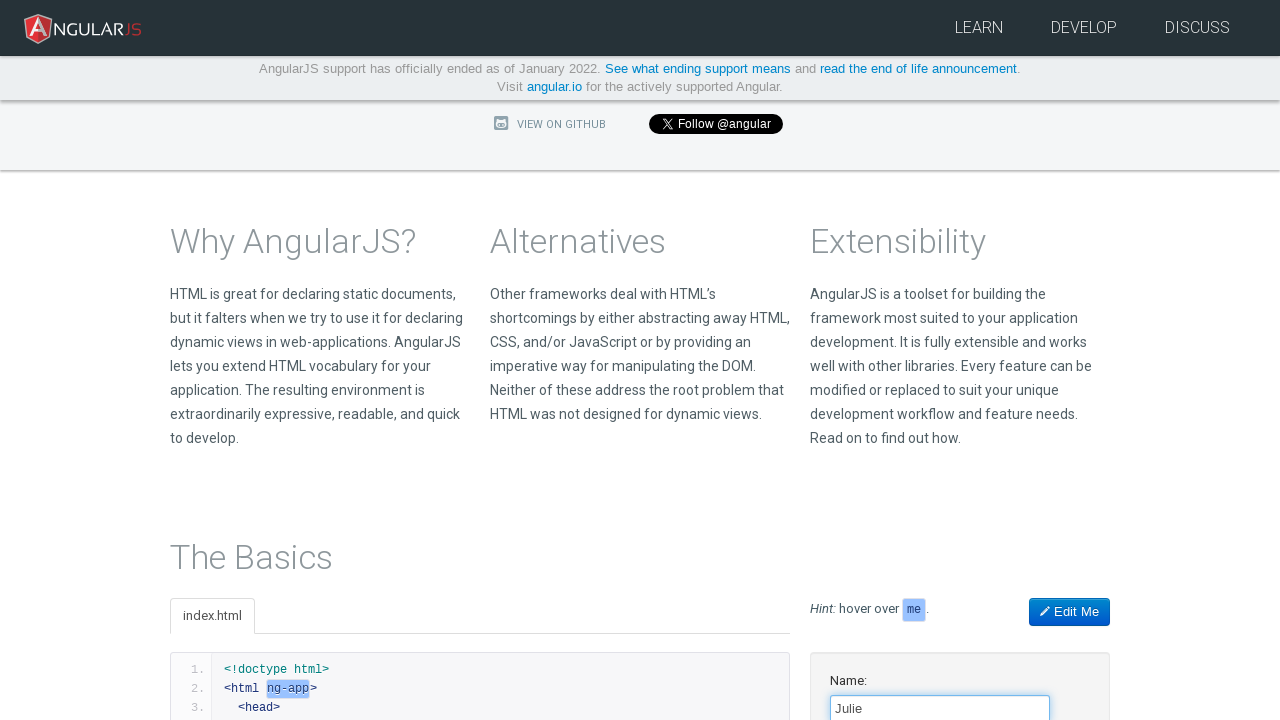